Tests form validation by submitting the student registration form with invalid data such as numeric first name, invalid email format, and incomplete mobile number.

Starting URL: https://demoqa.com/automation-practice-form

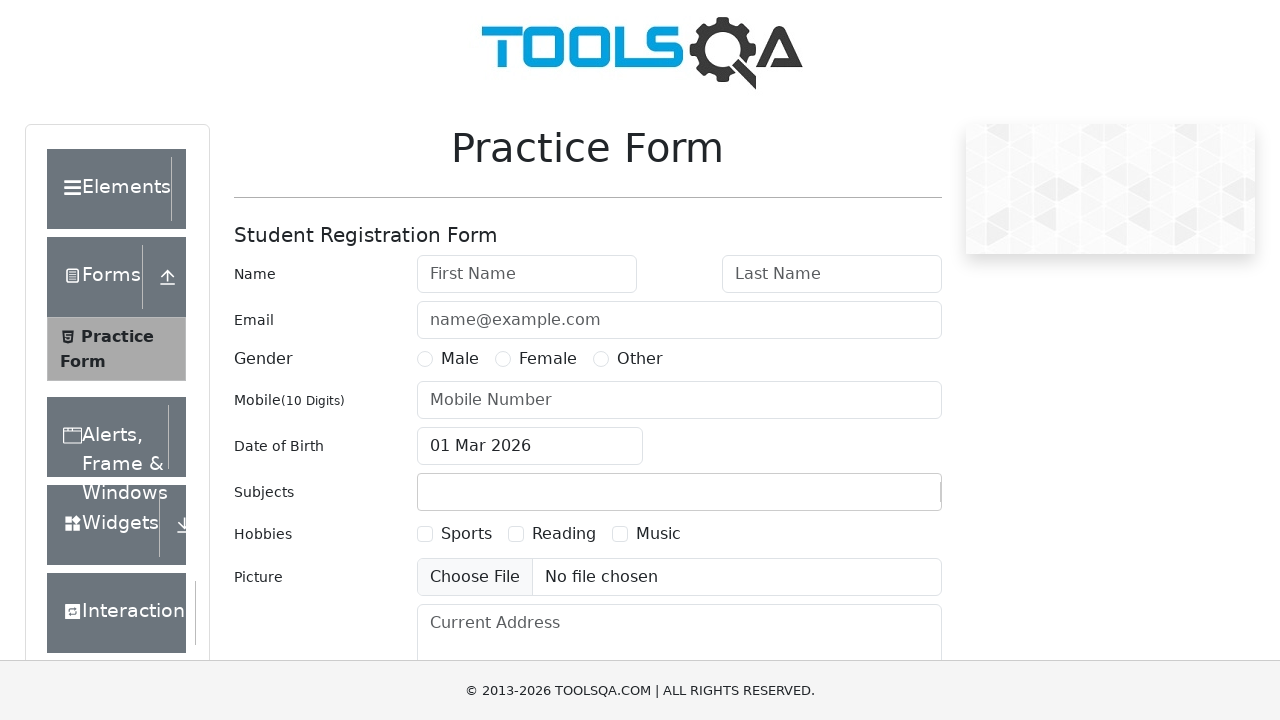

Filled first name field with numeric value '123' on #firstName
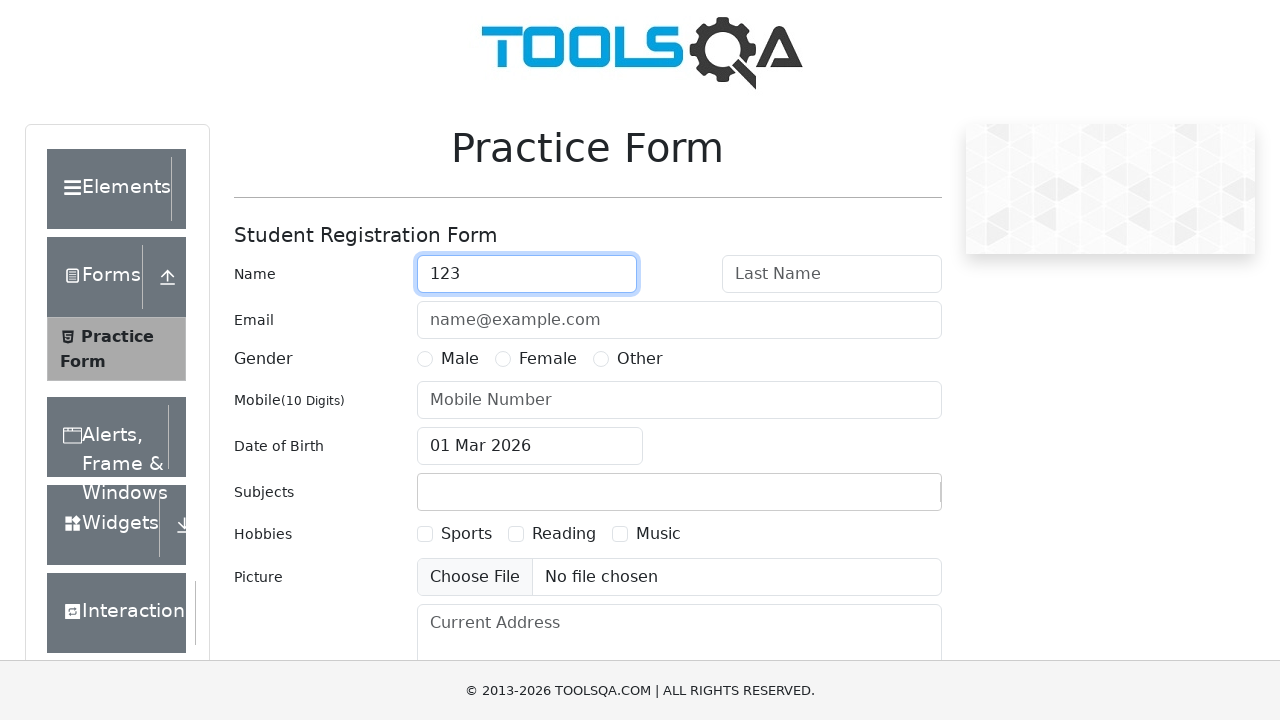

Filled last name field with alphanumeric value 'Doe123' on #lastName
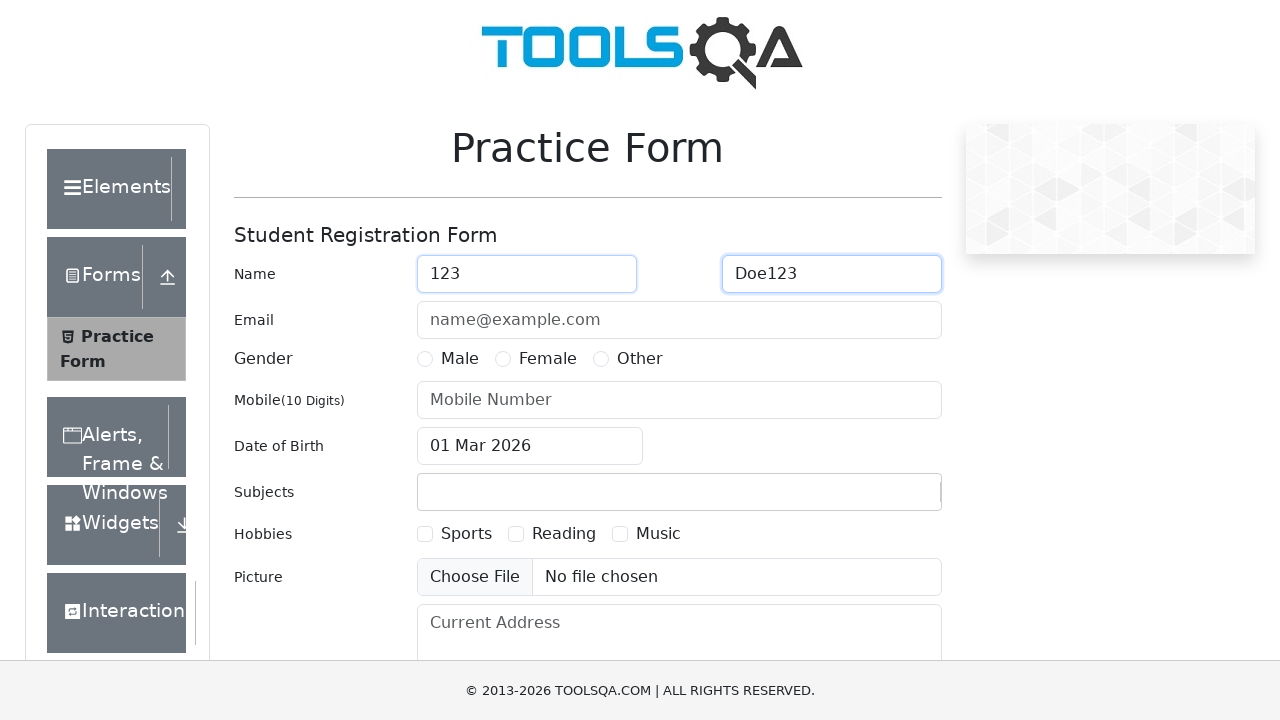

Filled email field with invalid format 'johndoe@example' on #userEmail
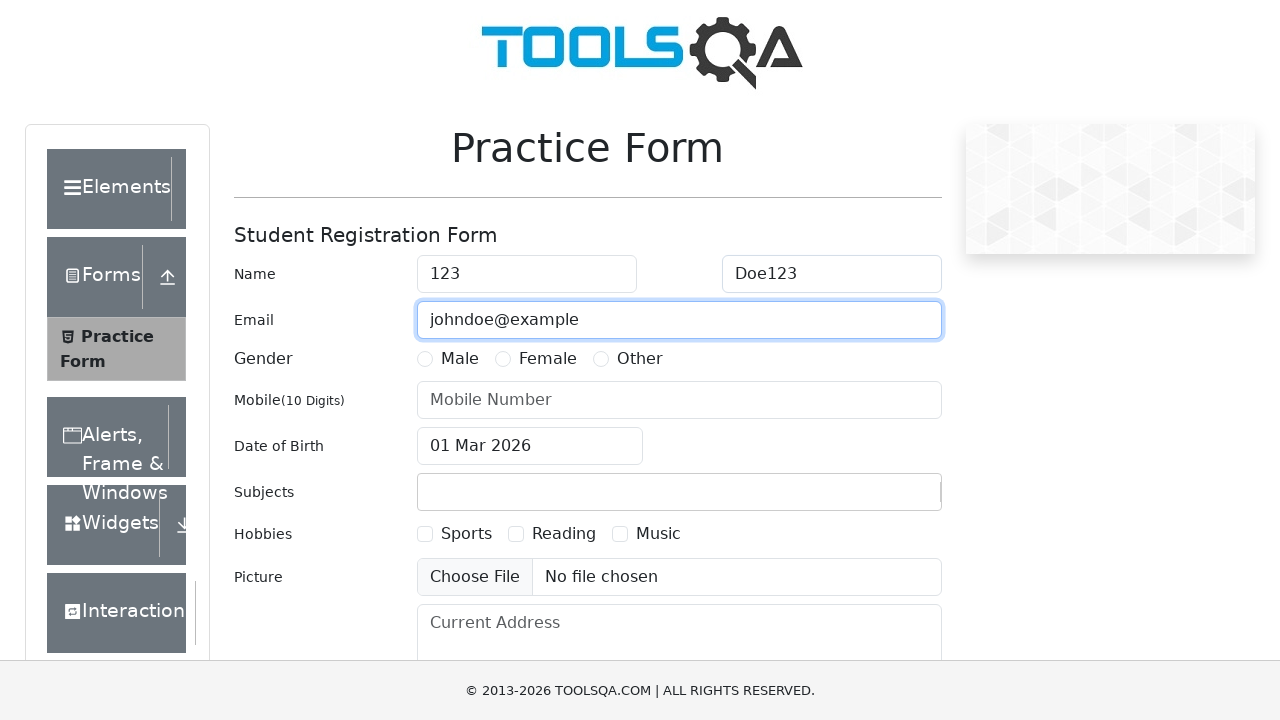

Selected Female gender option at (548, 359) on label[for='gender-radio-2']
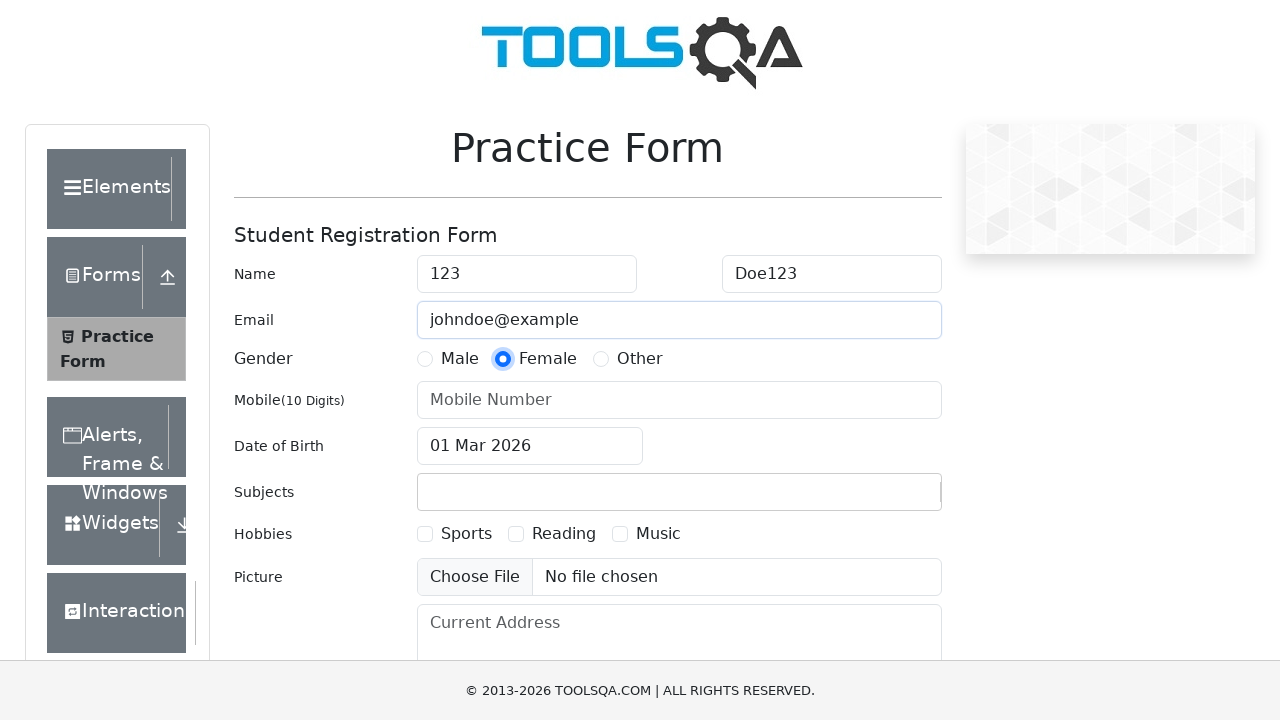

Filled mobile number field with incomplete digits '12345' on #userNumber
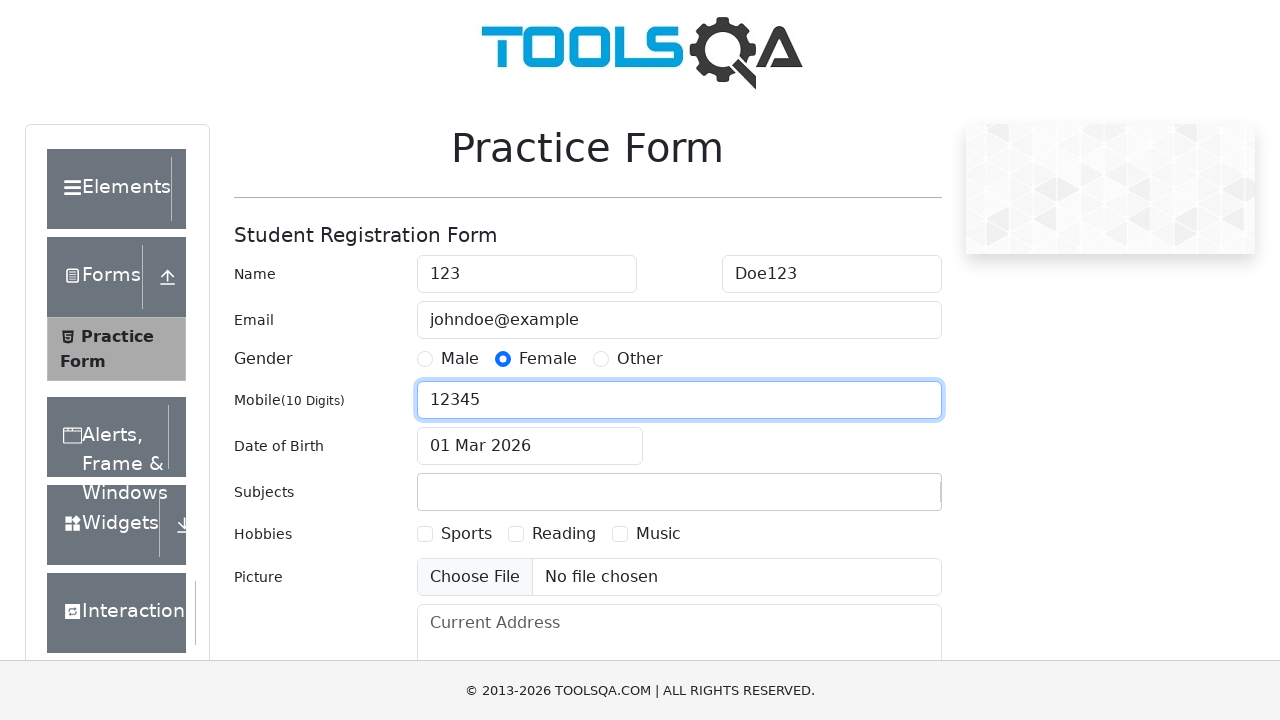

Clicked date of birth input field at (530, 446) on #dateOfBirthInput
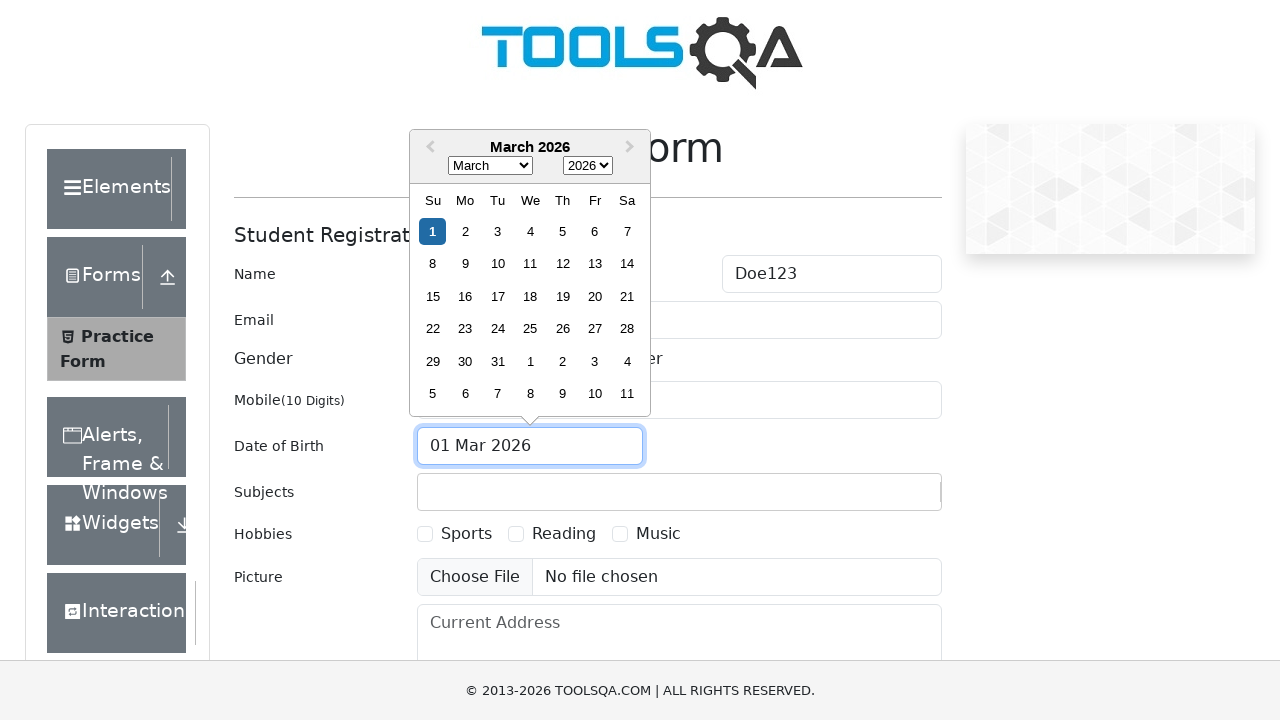

Selected all text in date field using Ctrl+A
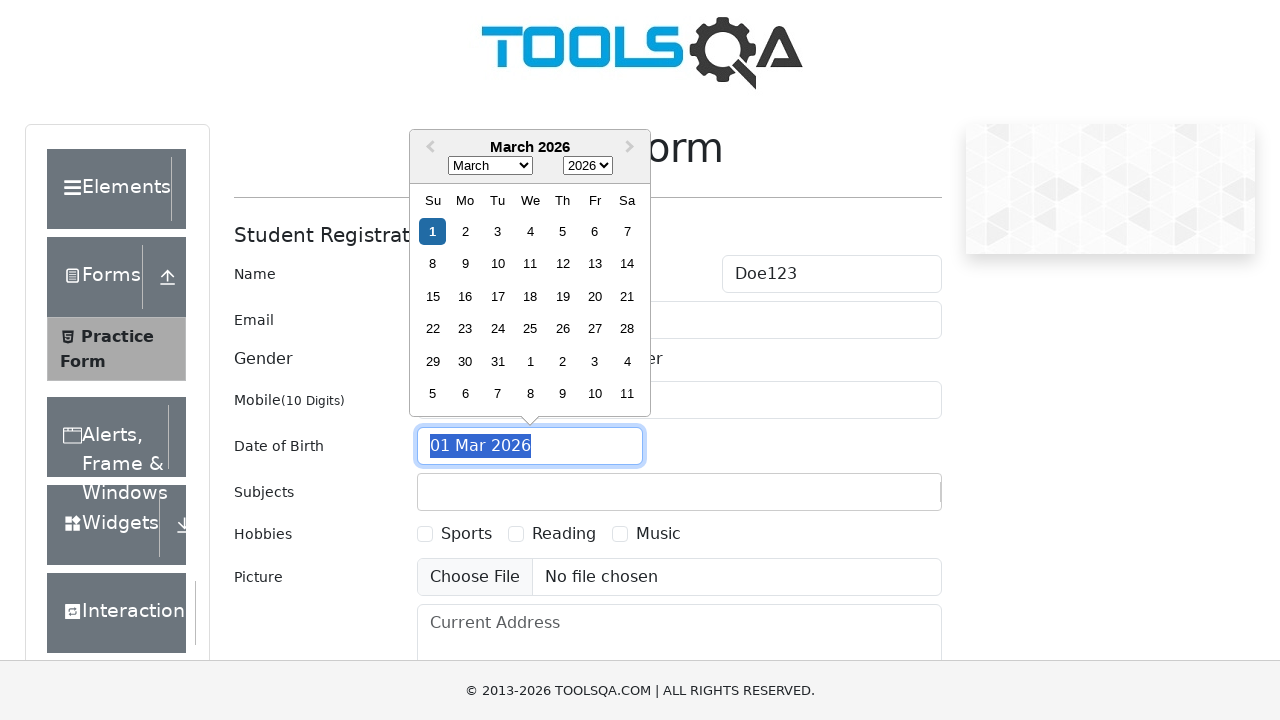

Typed invalid date '30 Feb 2000' (February 30th does not exist)
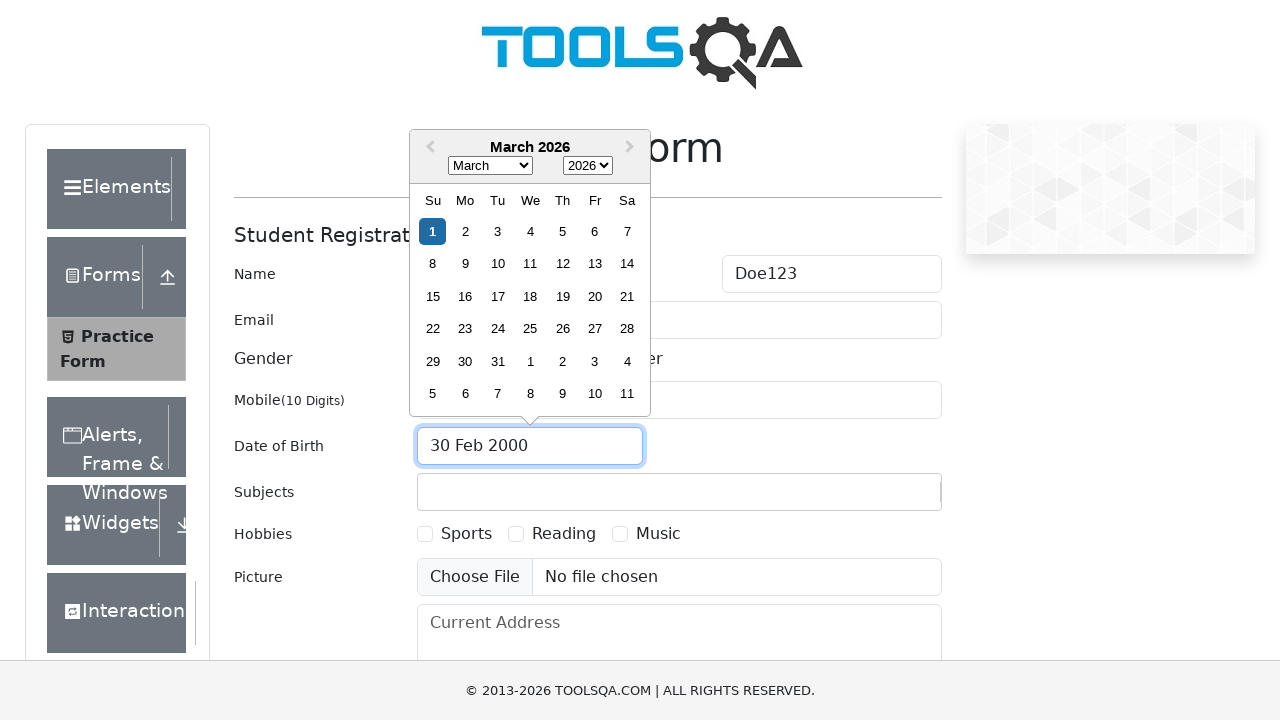

Pressed Escape to close date picker
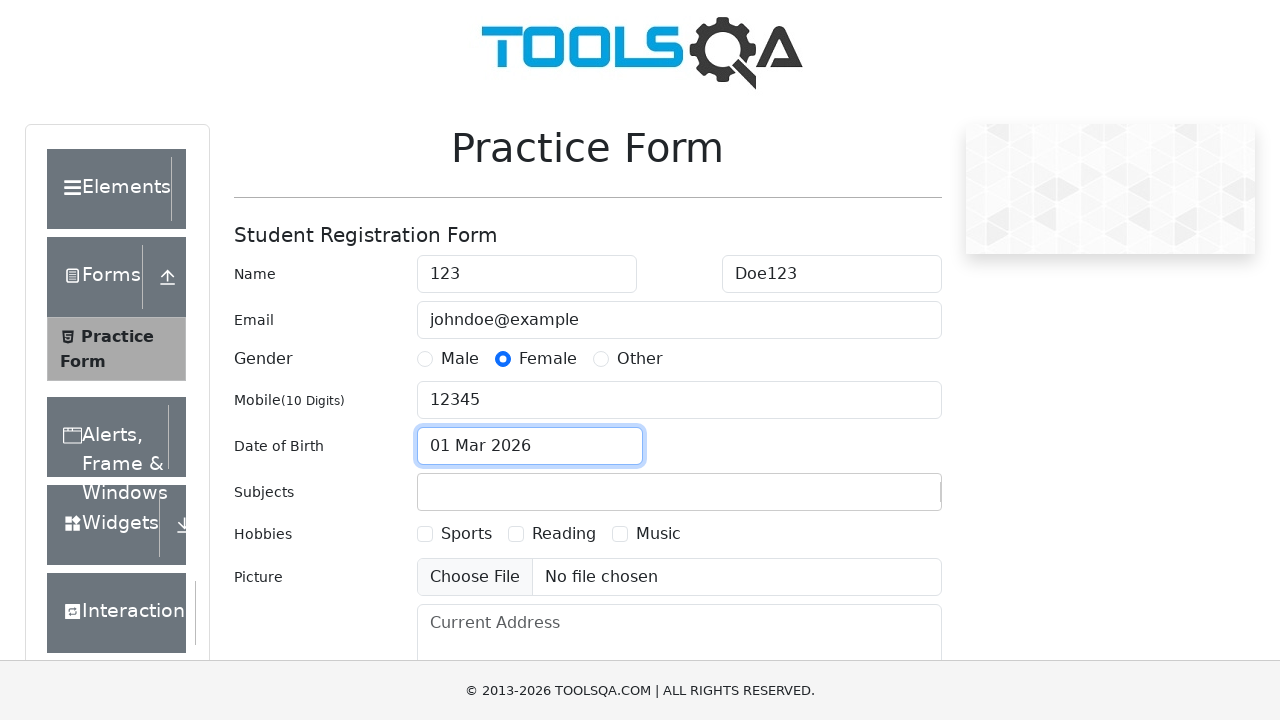

Scrolled submit button into view
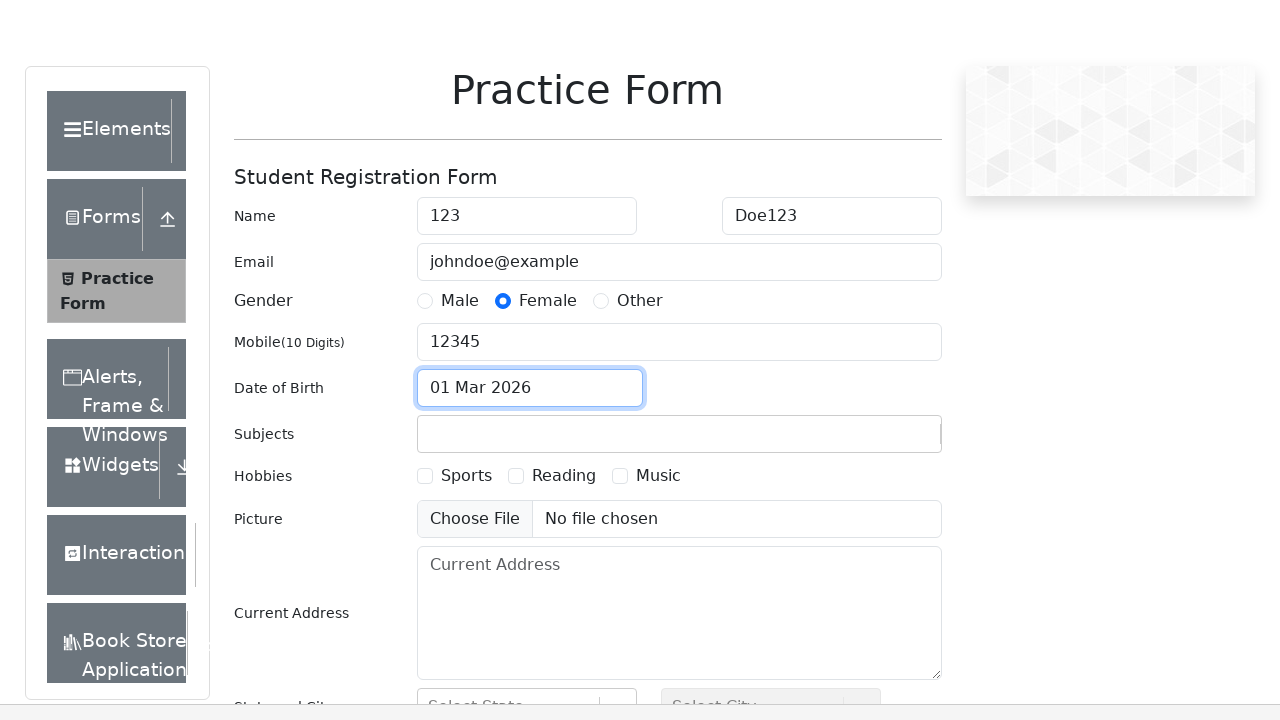

Clicked submit button to submit form with invalid data at (885, 499) on #submit
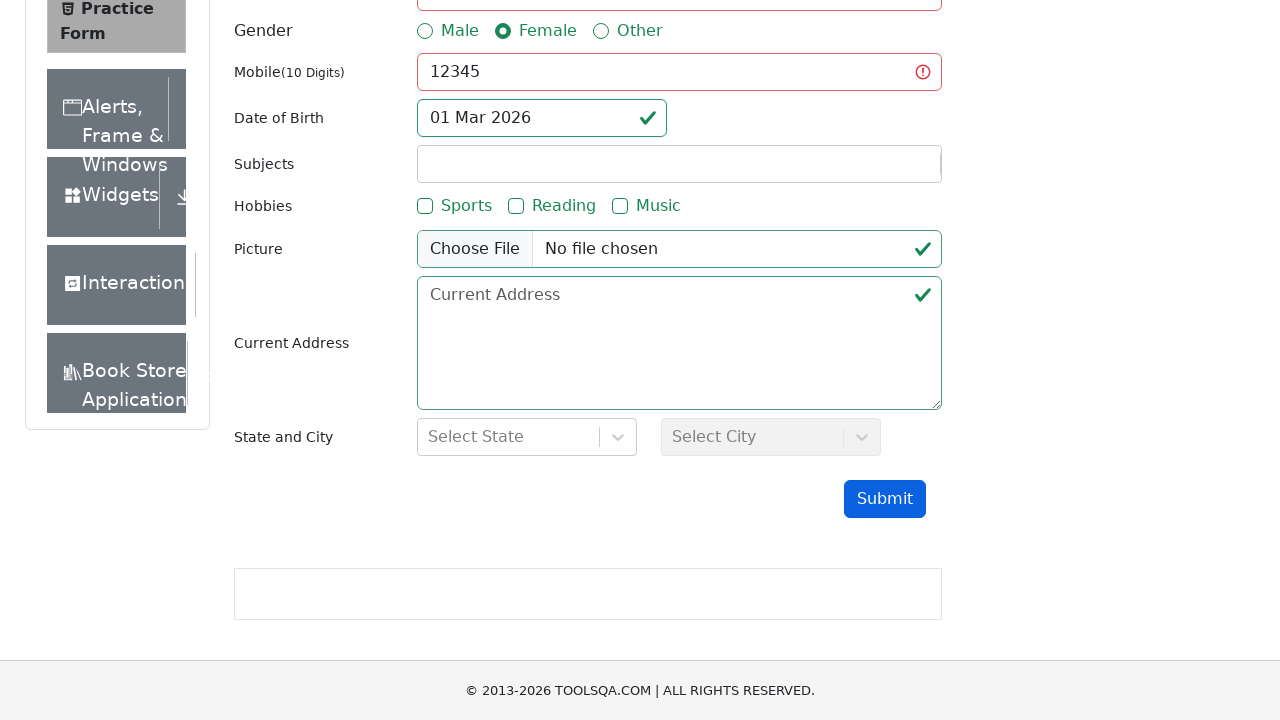

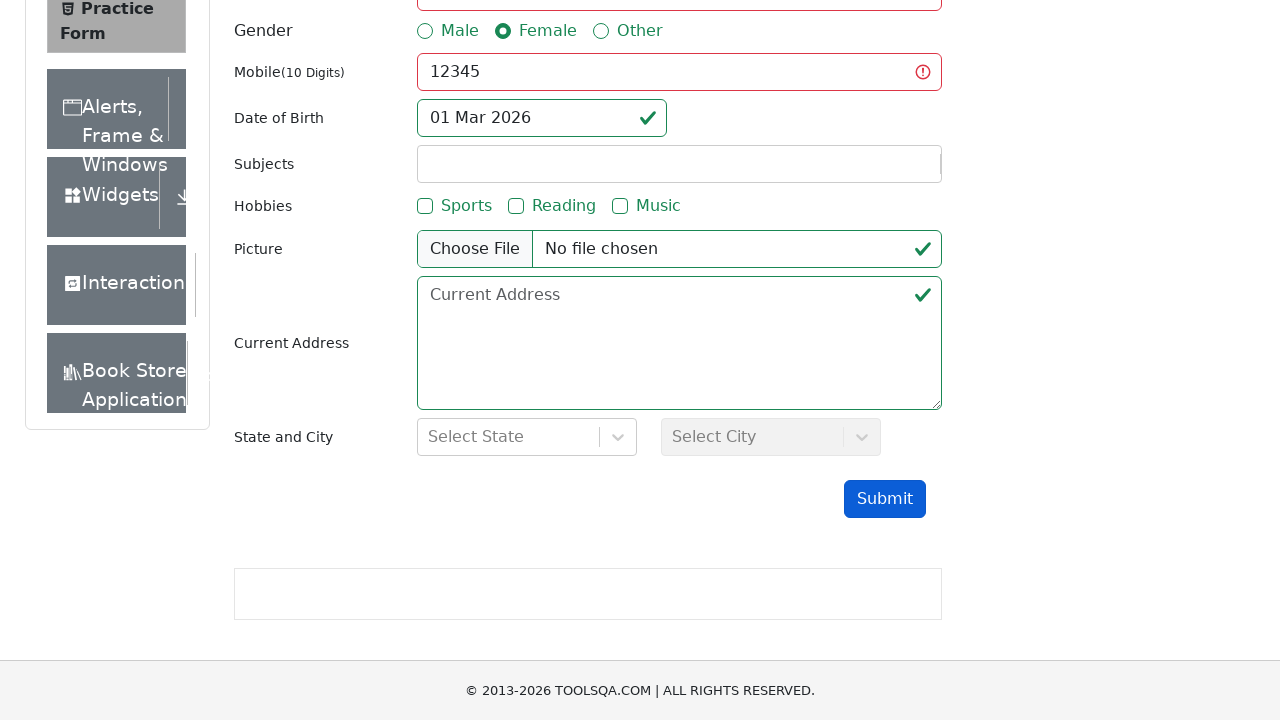